Tests sending a message with special characters and verifies it's handled correctly

Starting URL: https://f8.syzygyx.com/chat

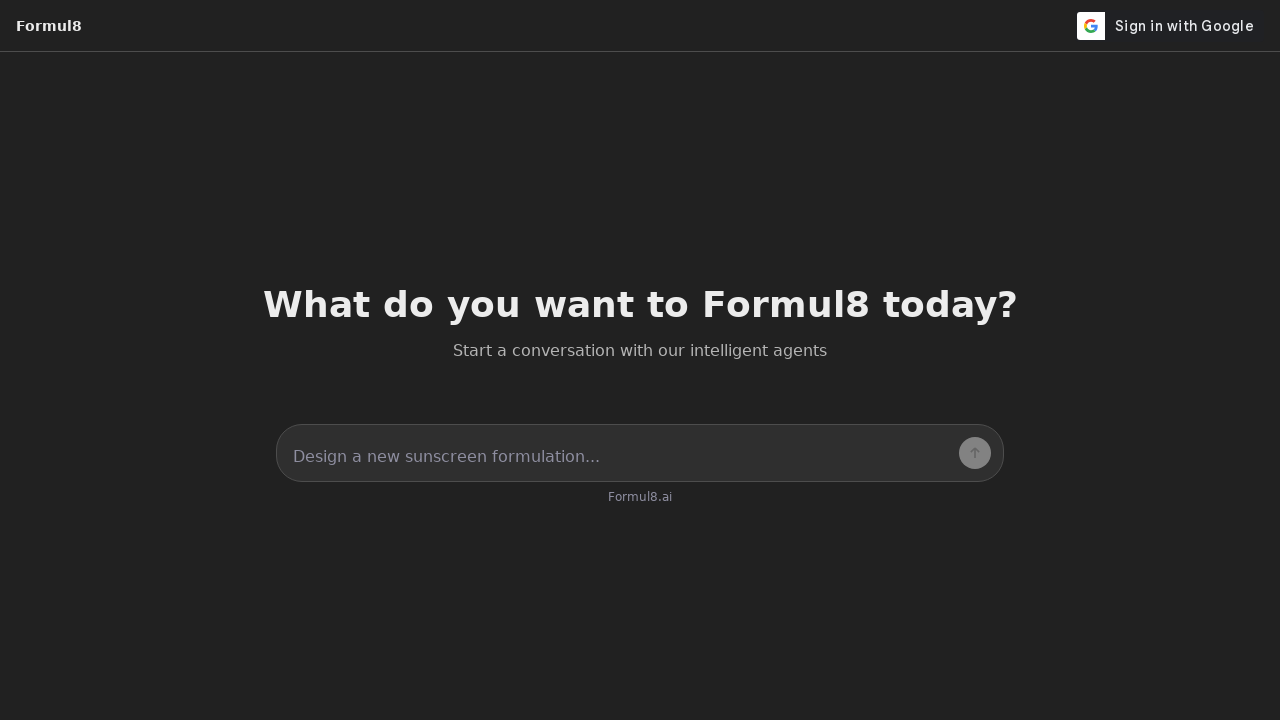

Waited for page to load with networkidle state
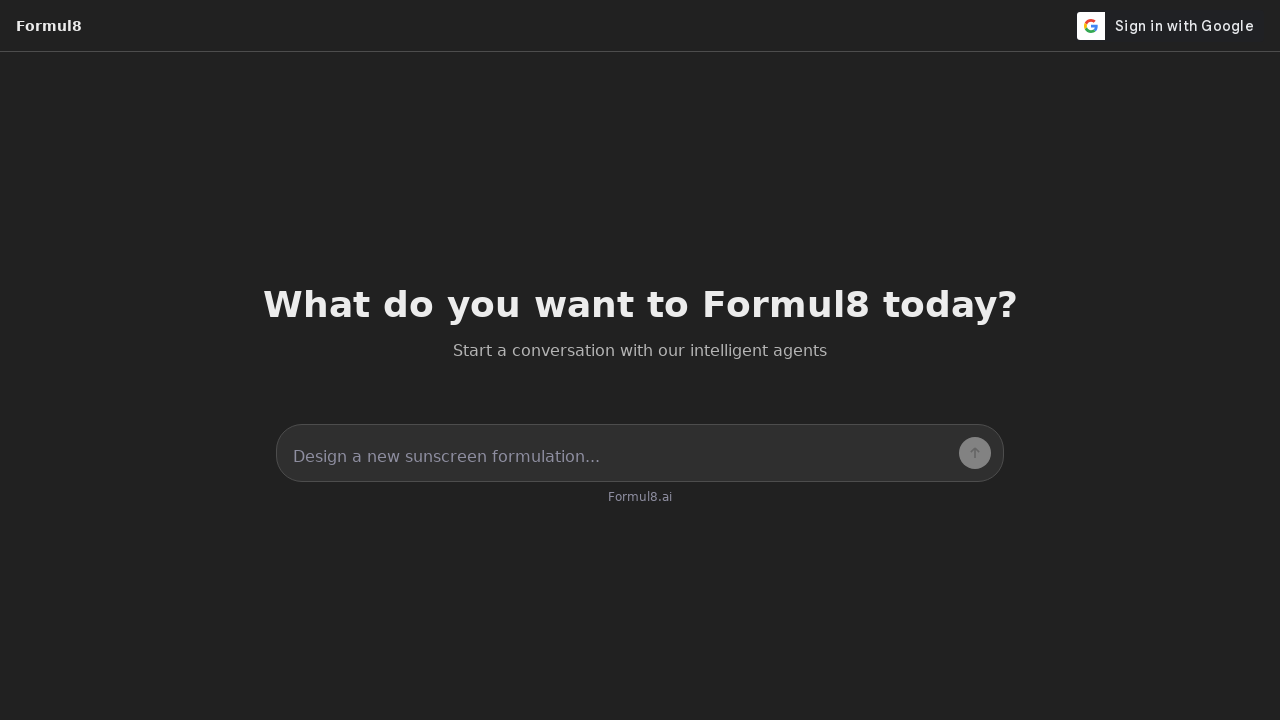

Located chat input field
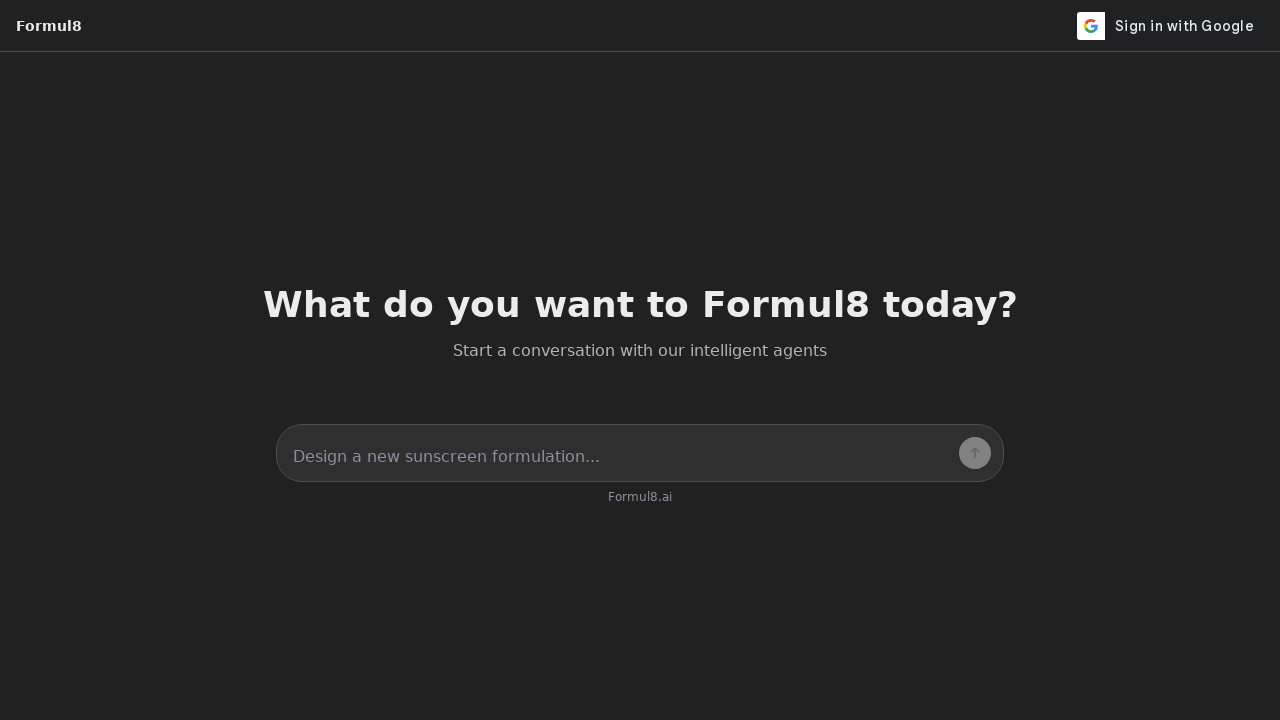

Located send button
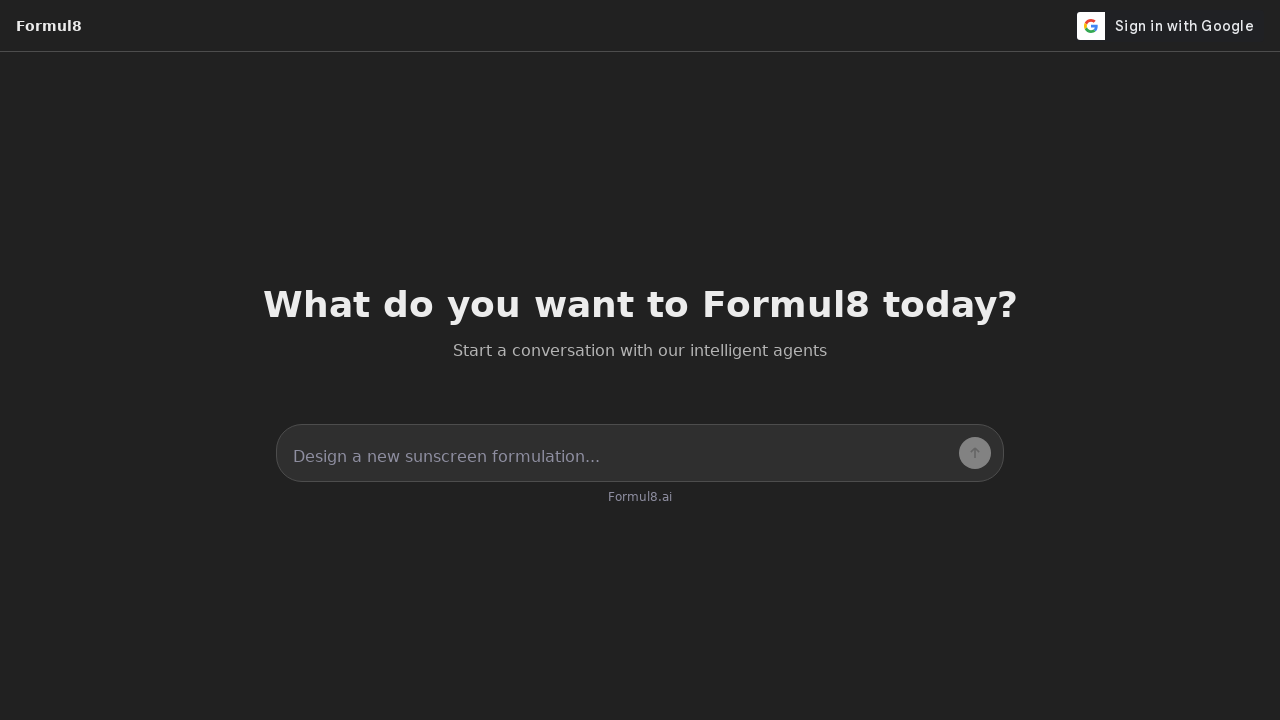

Filled chat input with message containing special characters: Test @#$%^&*()_+-=[]{}|;:,.<>?/~`"' on #chatInput
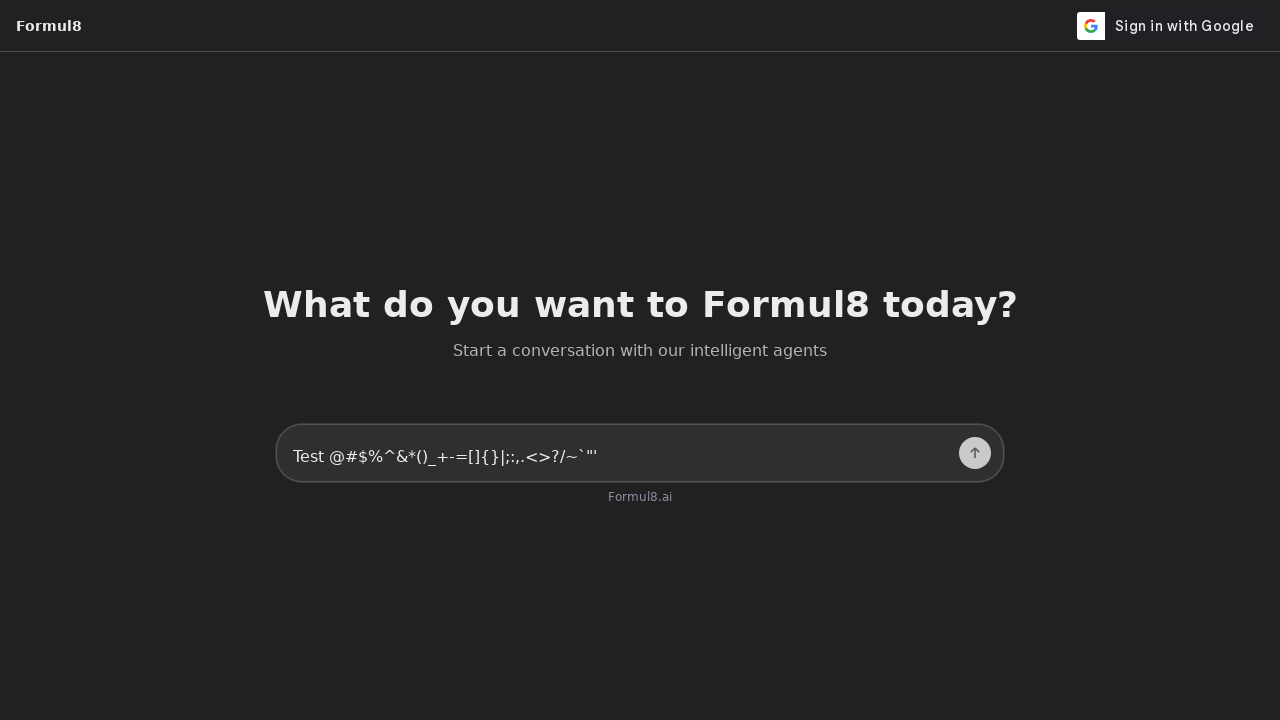

Clicked send button to submit message with special characters at (975, 453) on #sendButton
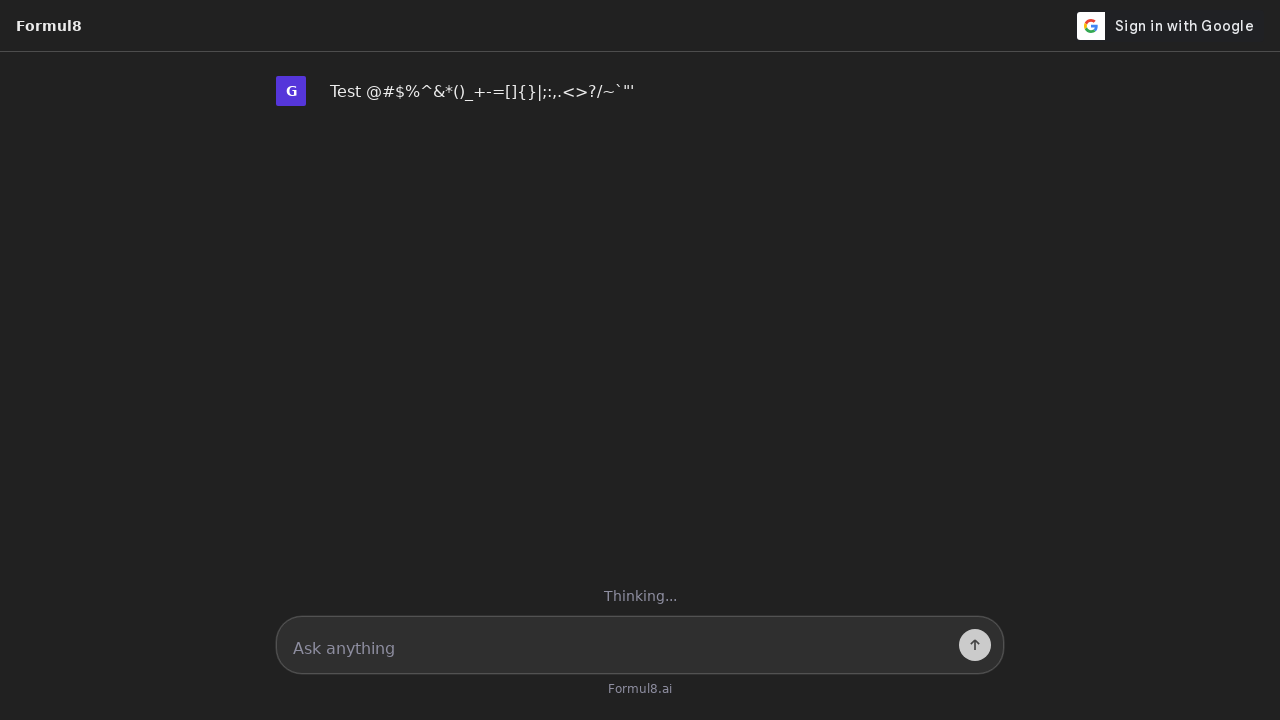

Located first user message element
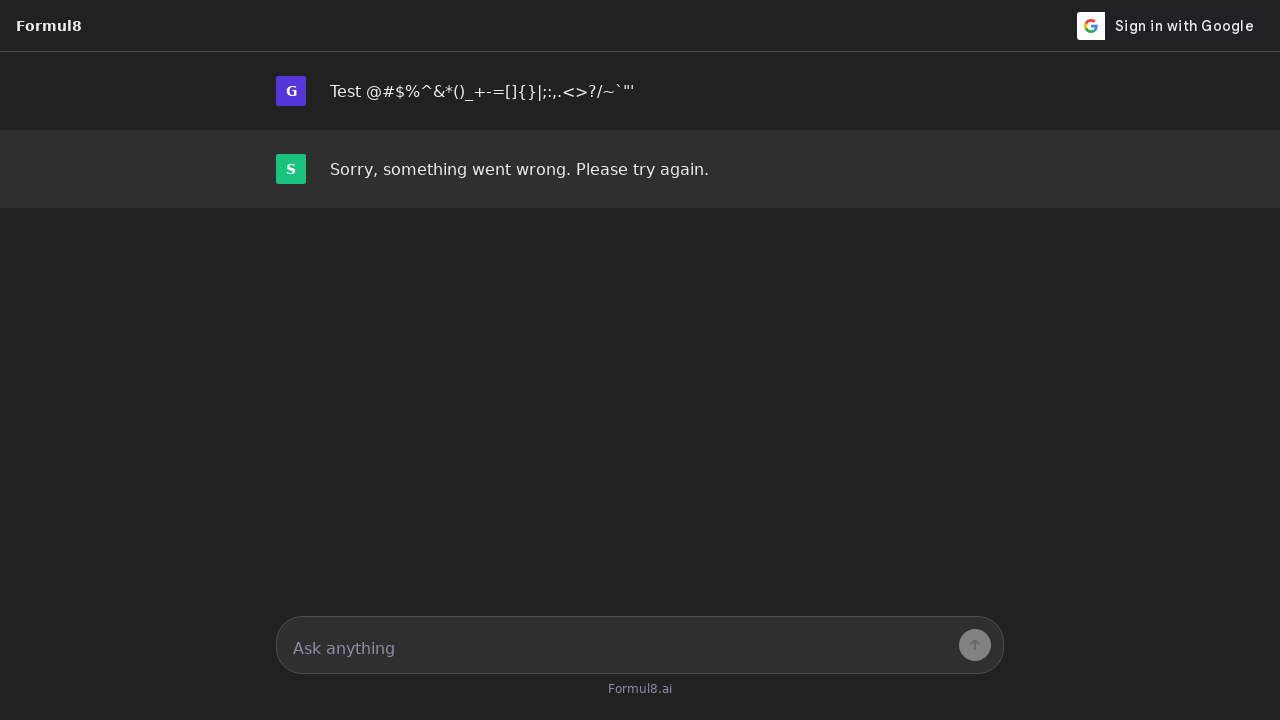

User message with special characters became visible, confirming message was sent and handled correctly
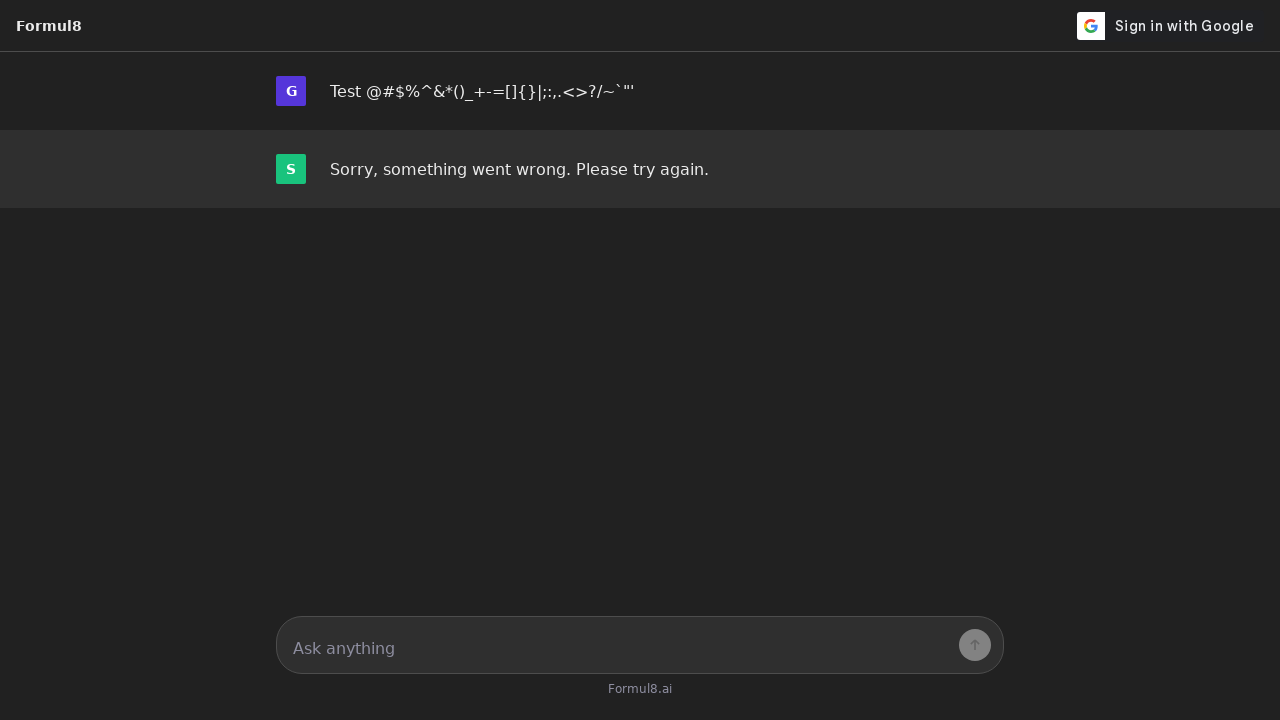

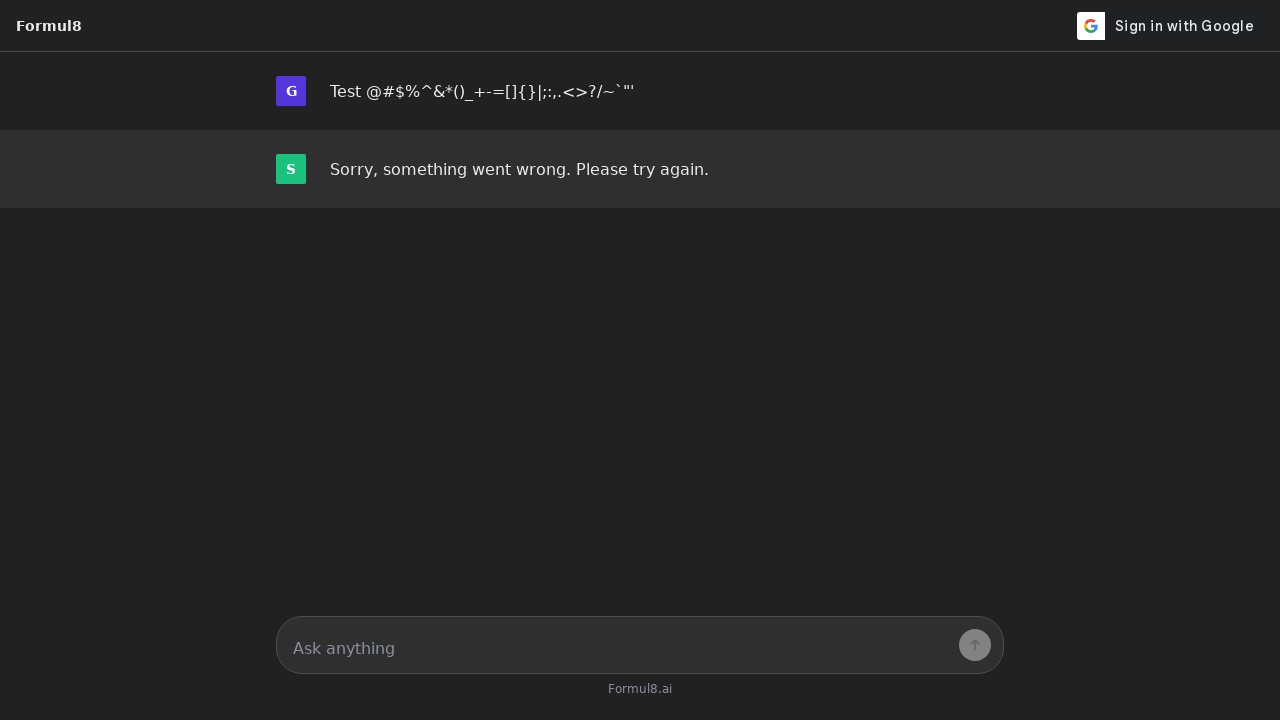